Tests FAQ accordion by clicking on "Сколько это стоит? И как оплатить?" question and verifying the answer text is displayed correctly.

Starting URL: https://qa-scooter.praktikum-services.ru/

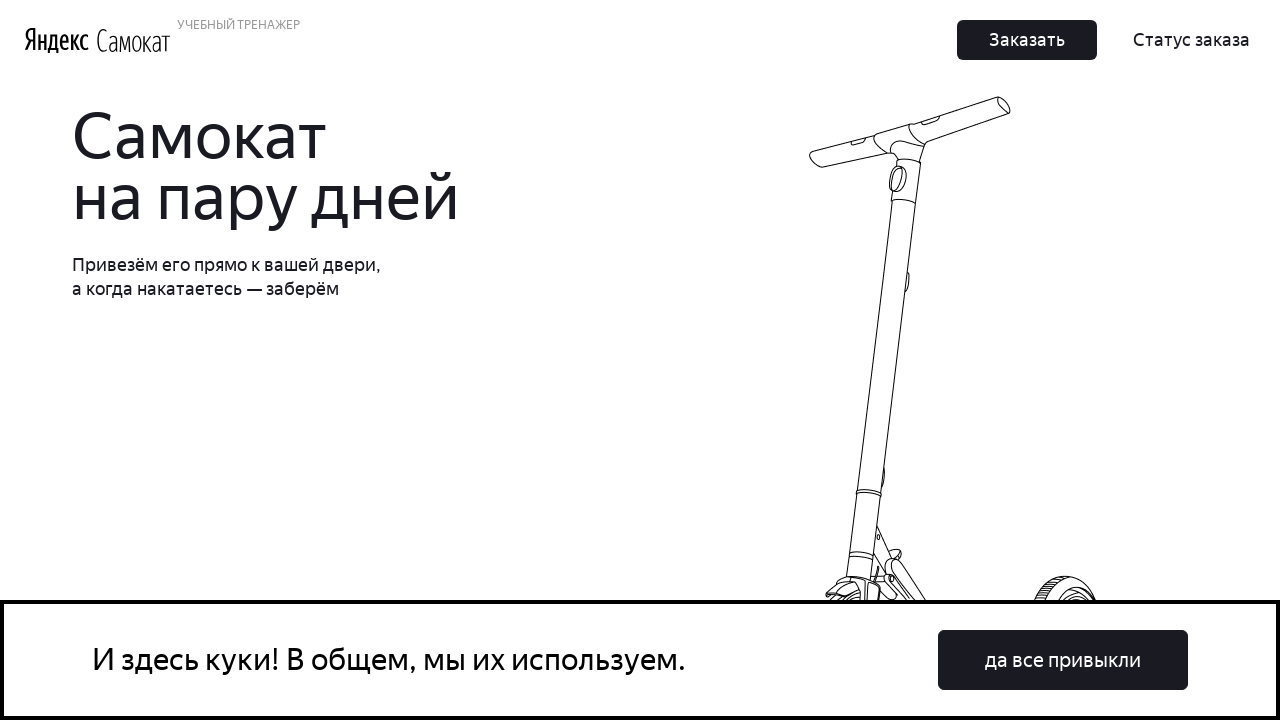

Located FAQ question 'Сколько это стоит? И как оплатить?'
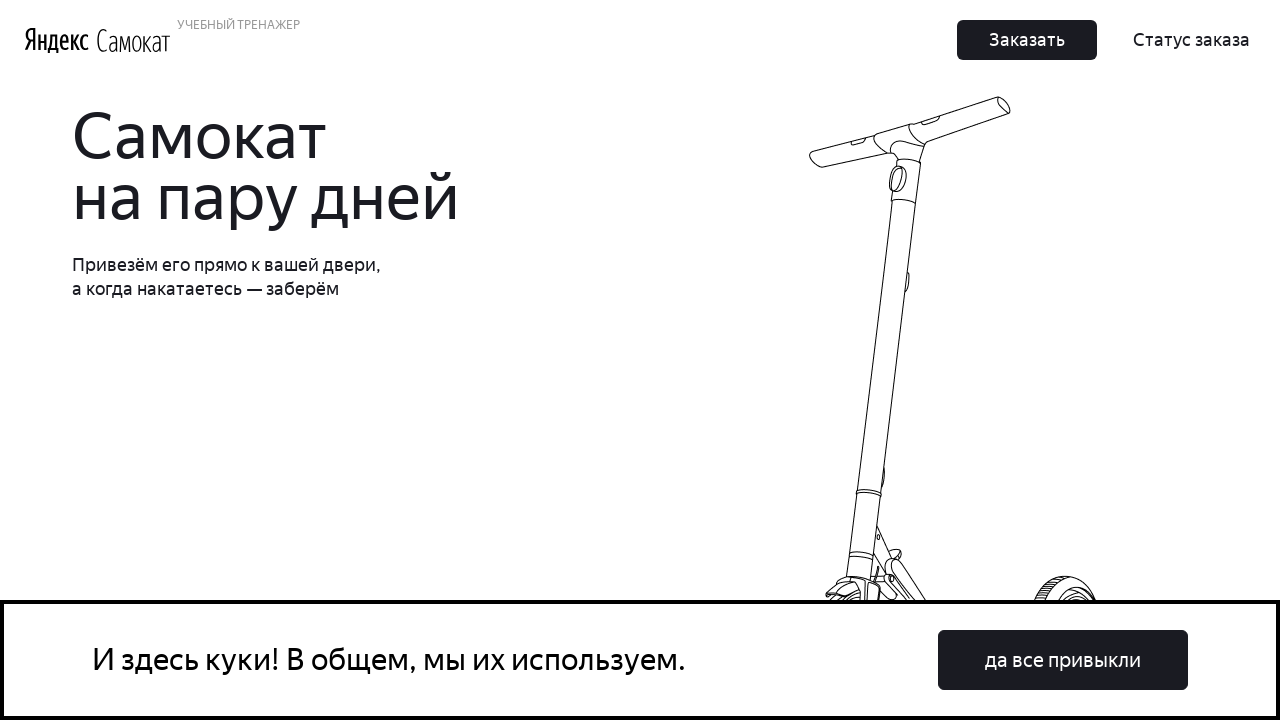

Scrolled to FAQ question element
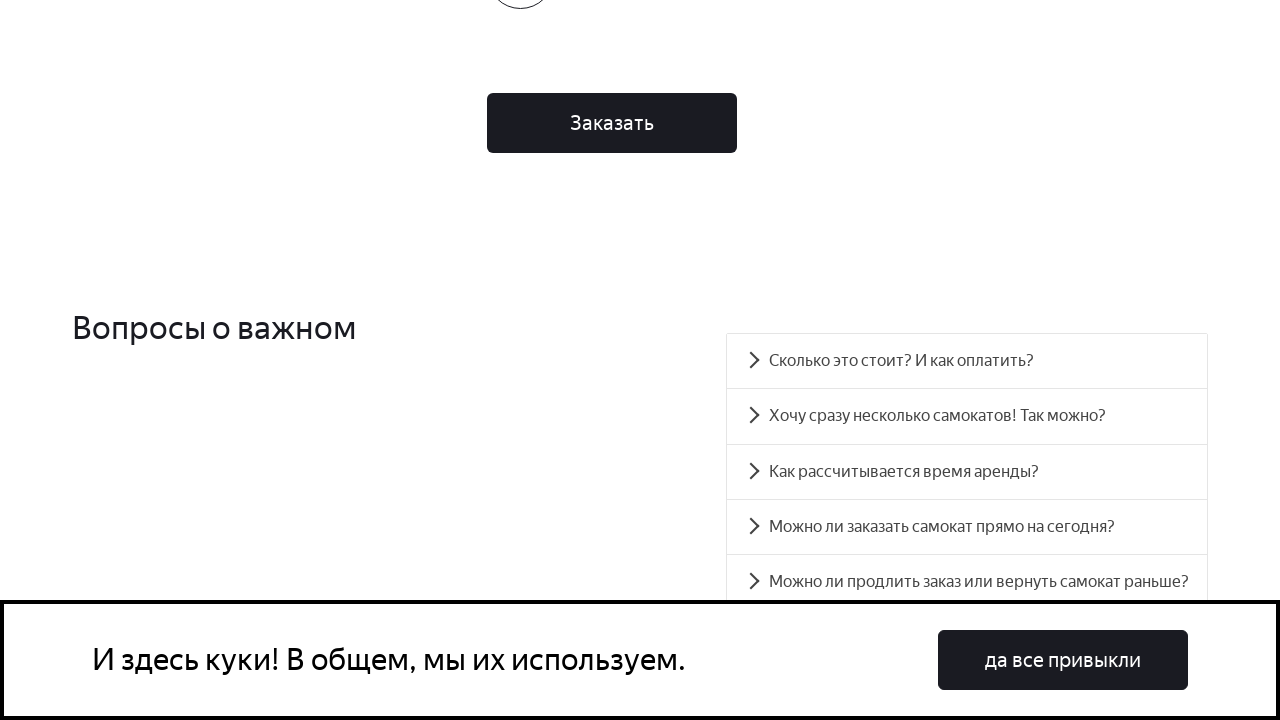

Clicked on FAQ question 'Сколько это стоит? И как оплатить?' at (967, 361) on //div[contains(text(), 'Сколько это стоит? И как оплатить?')]
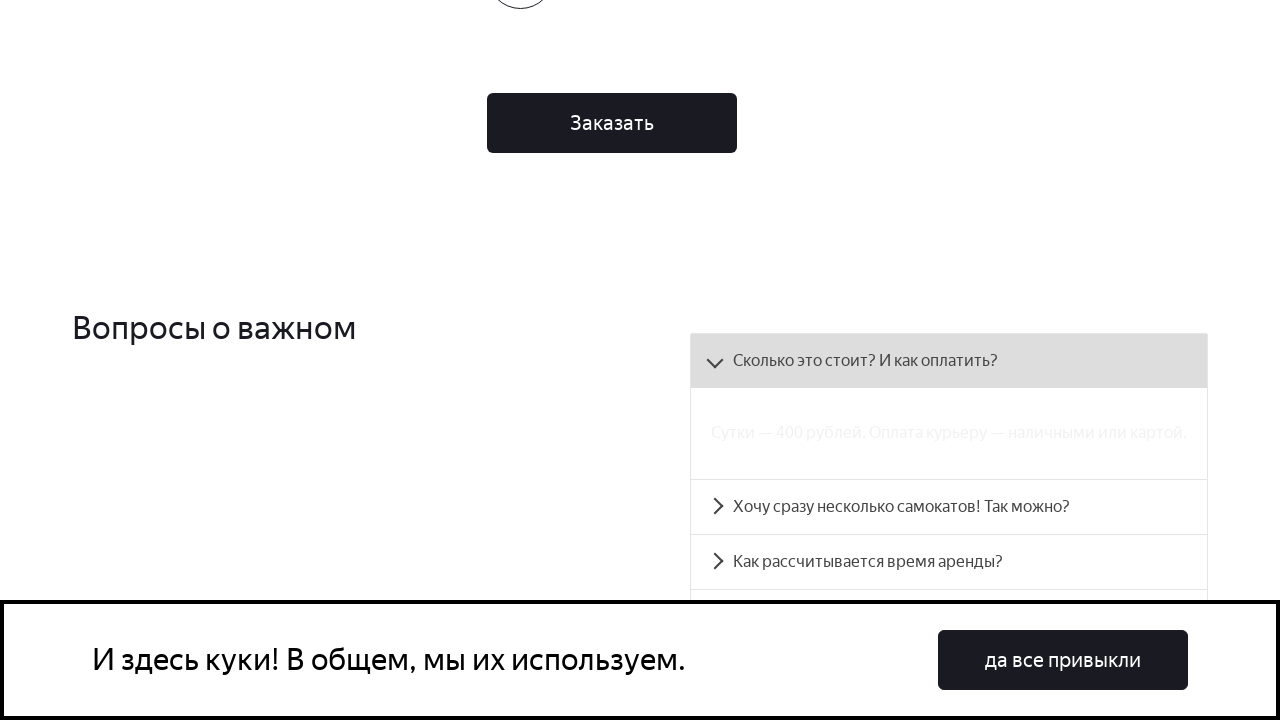

Retrieved aria-controls attribute value: accordion__panel-0
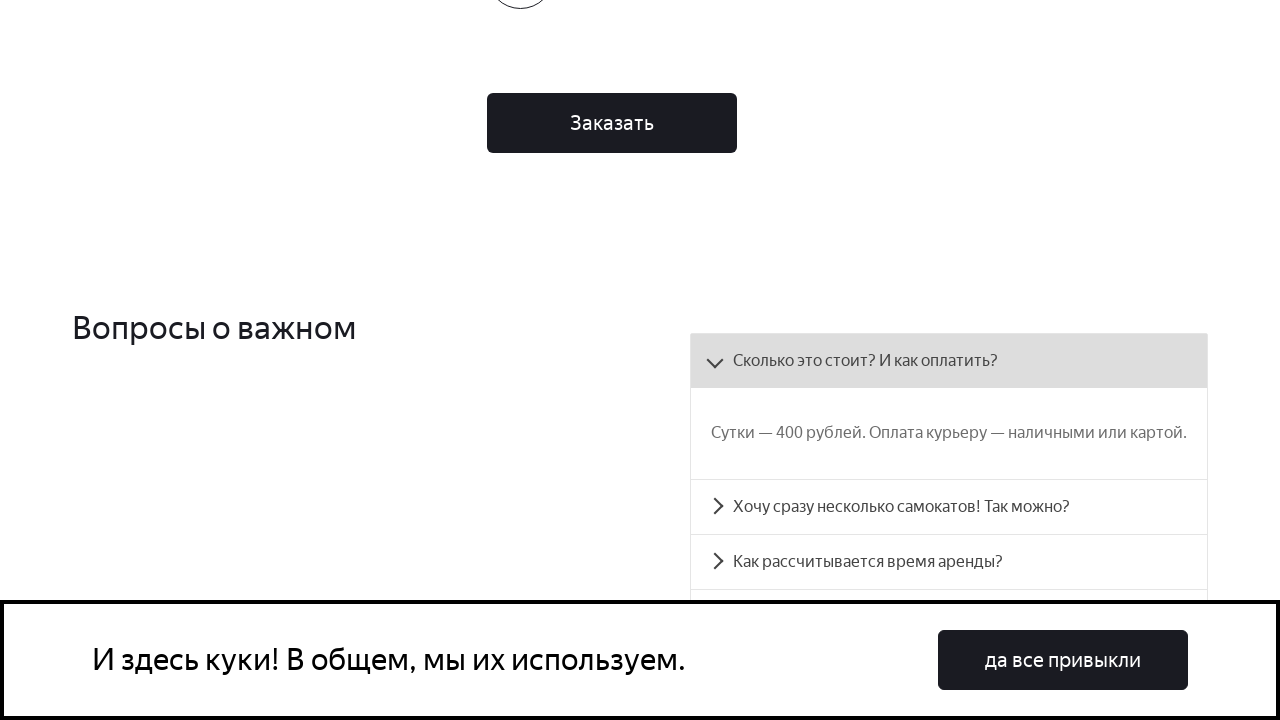

Located answer element by aria-controls id
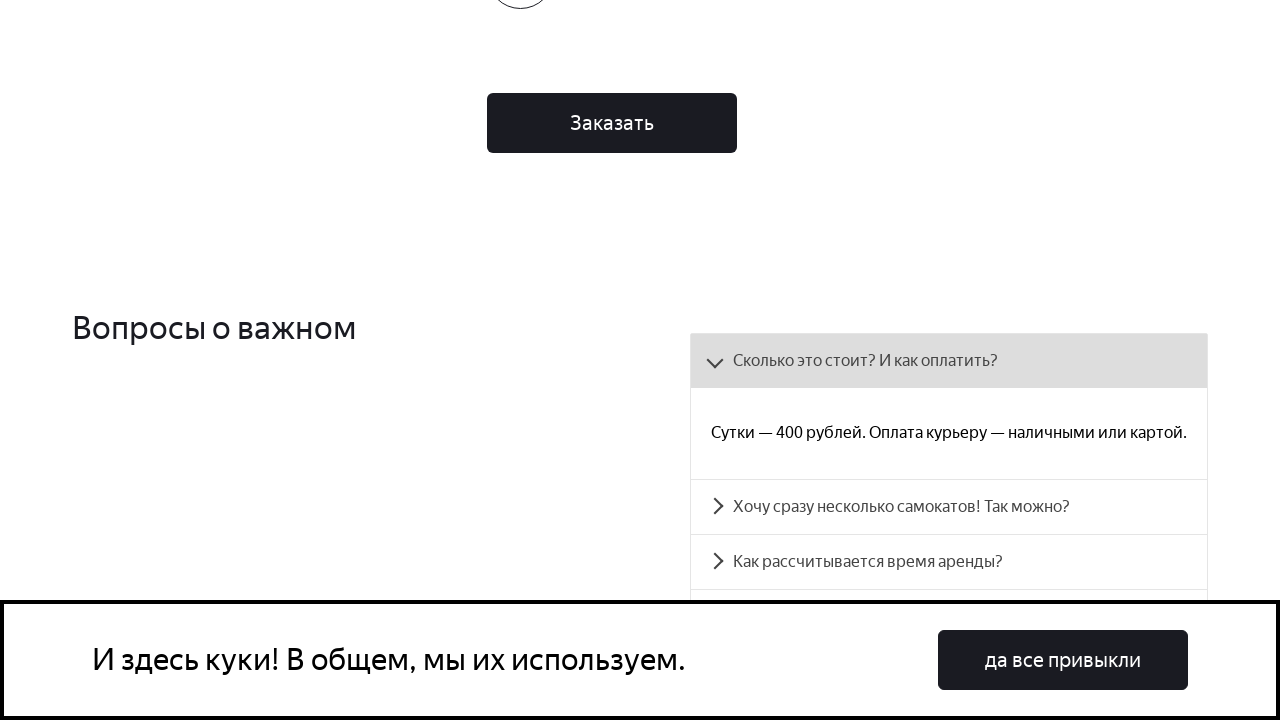

Answer element became visible
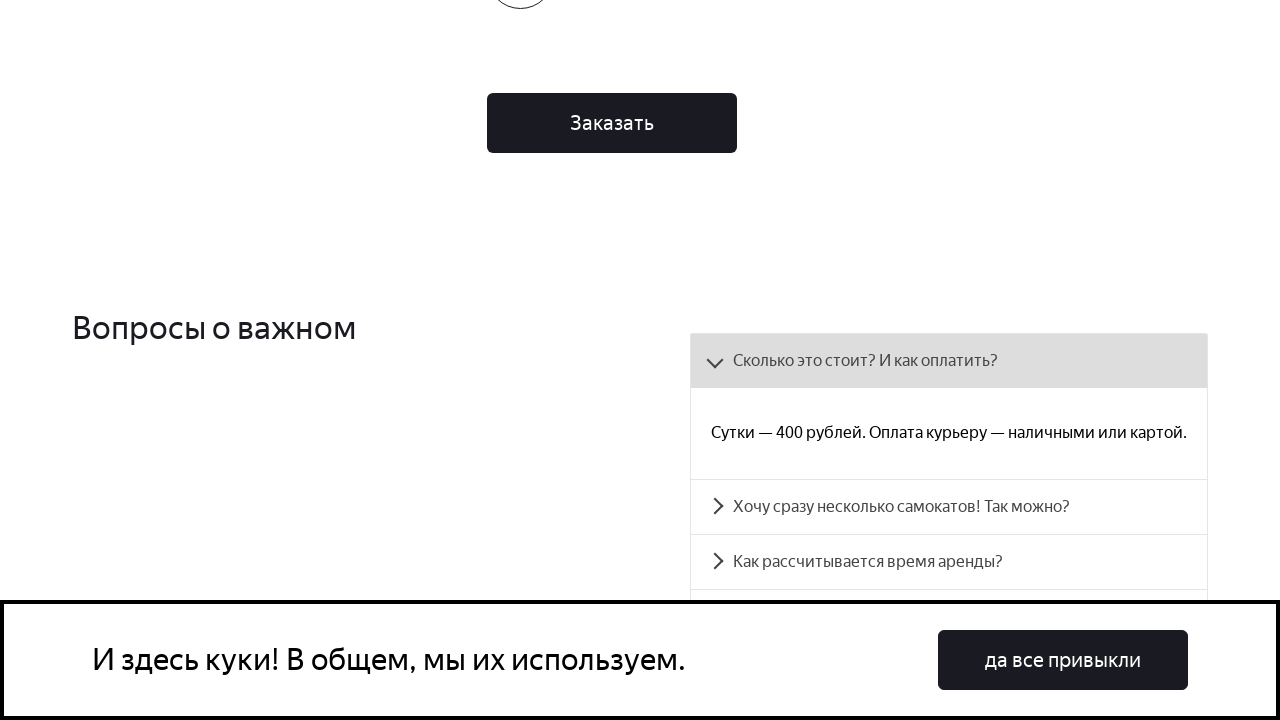

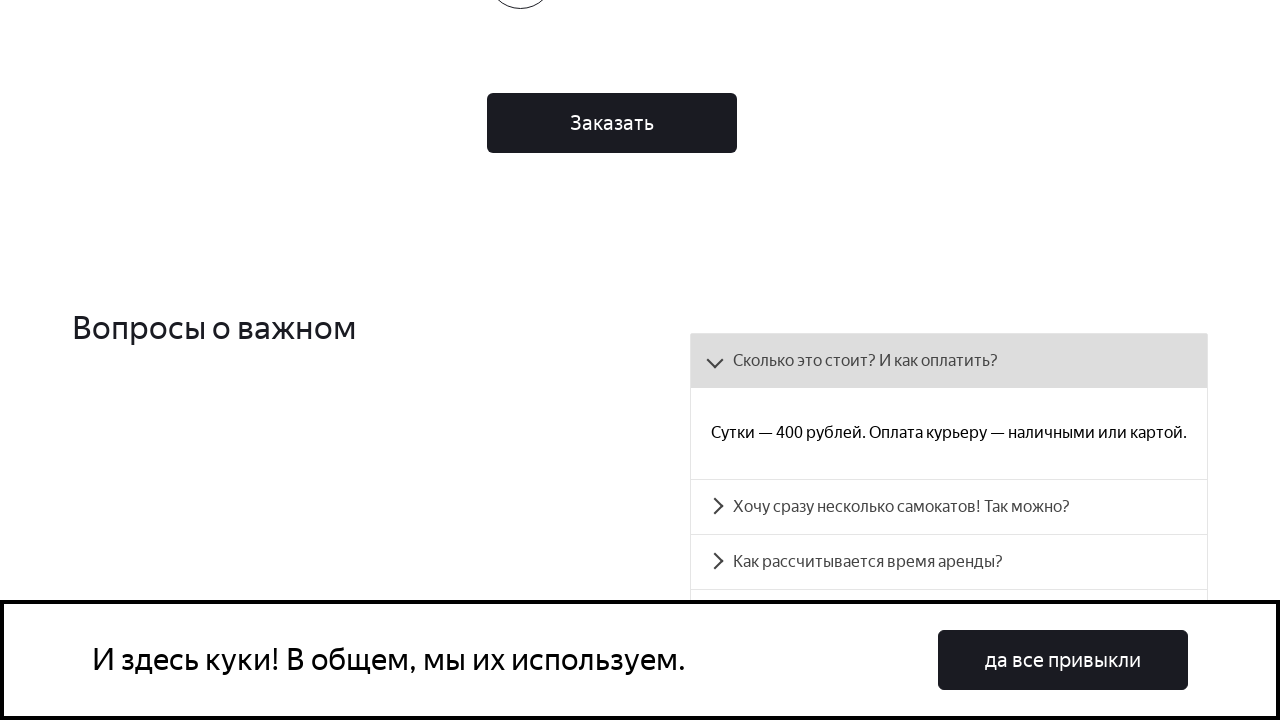